Searches for "Macbook Air" product in the OpenCart demo store and verifies that search results are displayed

Starting URL: http://opencart.abstracta.us/

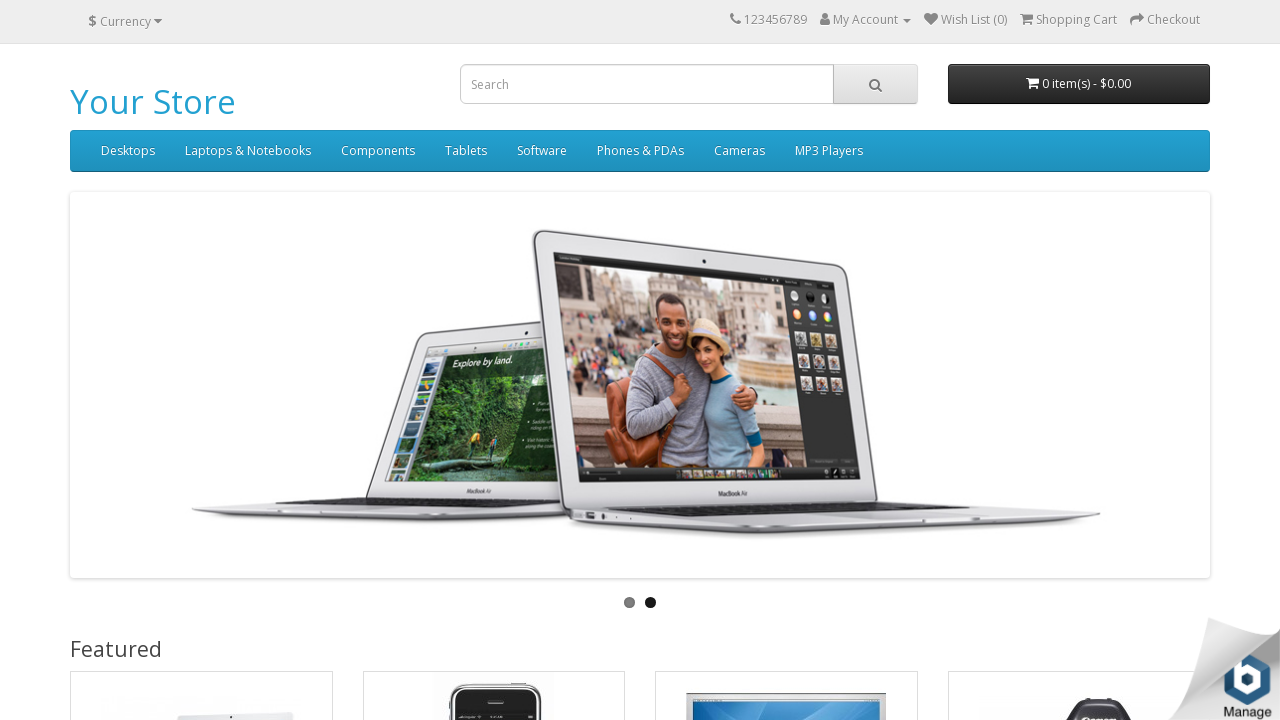

Filled search field with 'Macbook Air' on //*[@id='search']/input
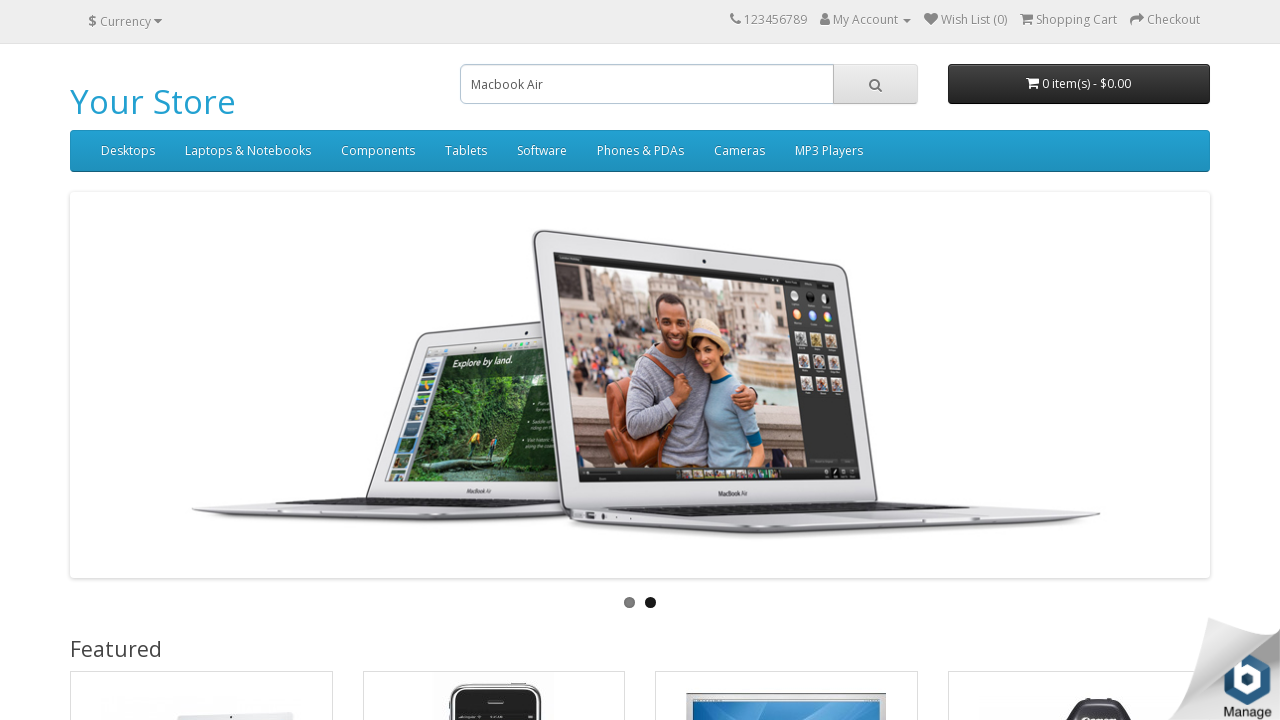

Pressed Enter to submit search query on //*[@id='search']/input
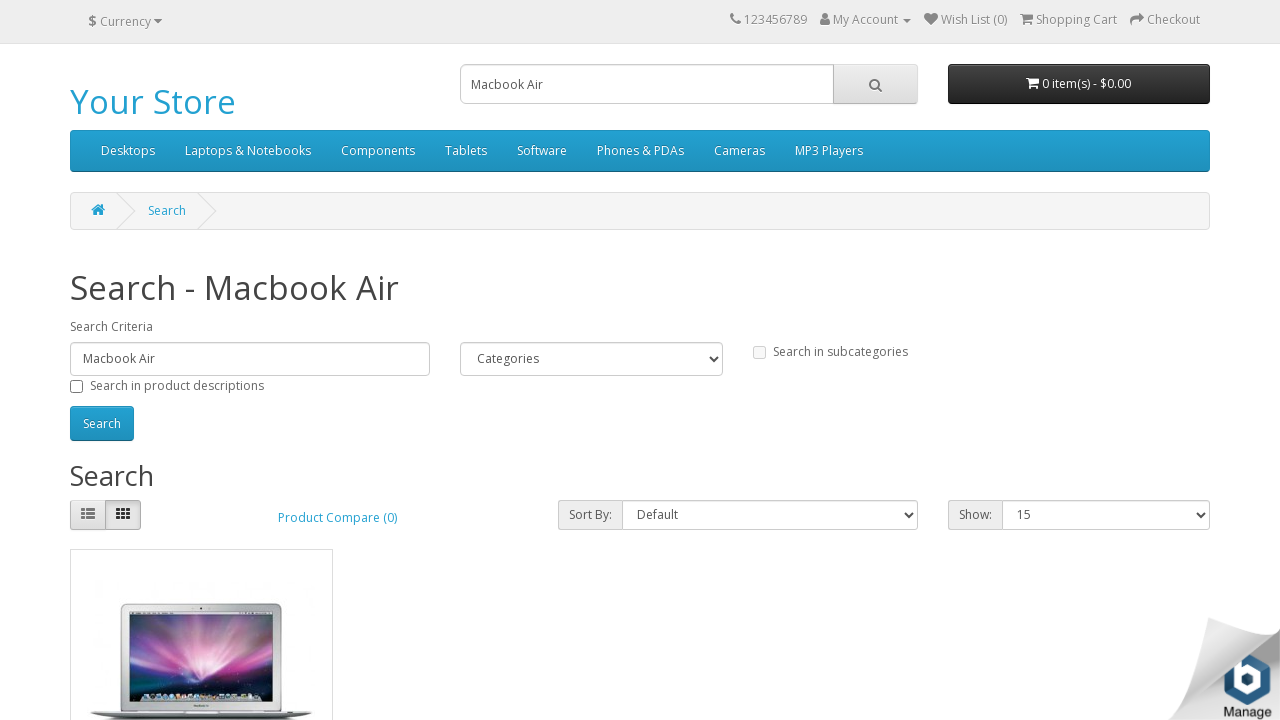

Search results loaded and product image displayed
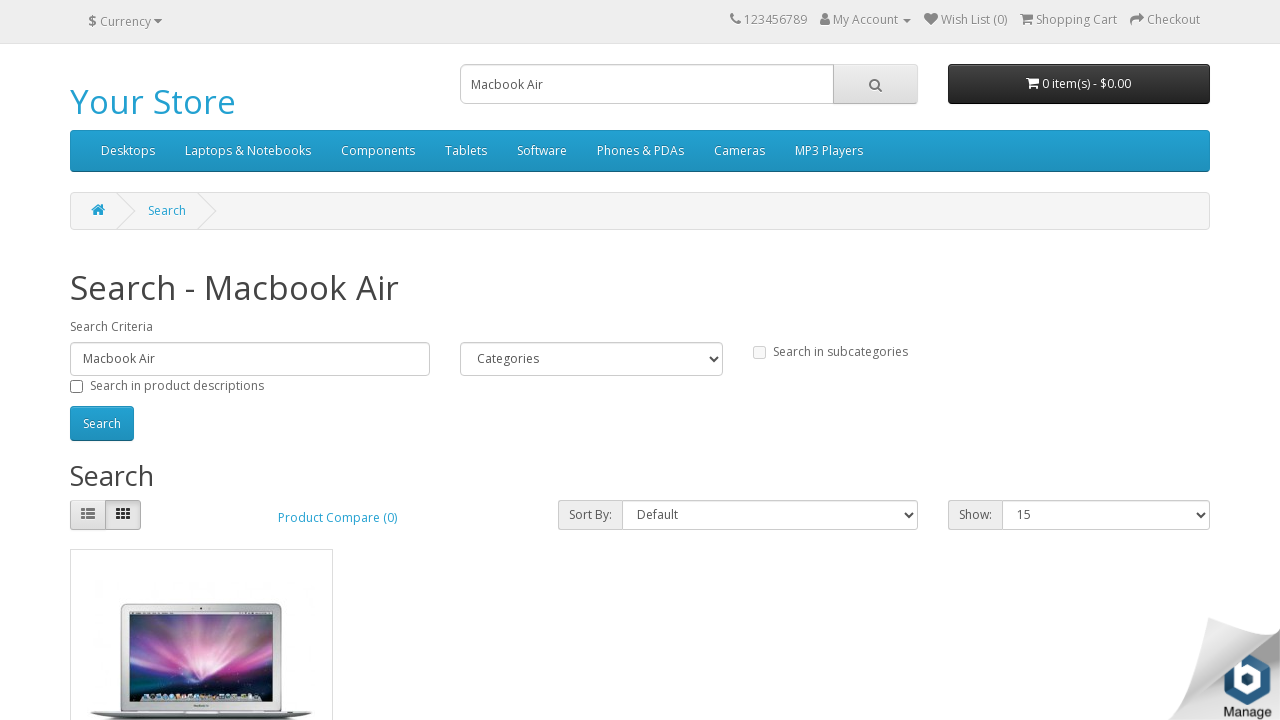

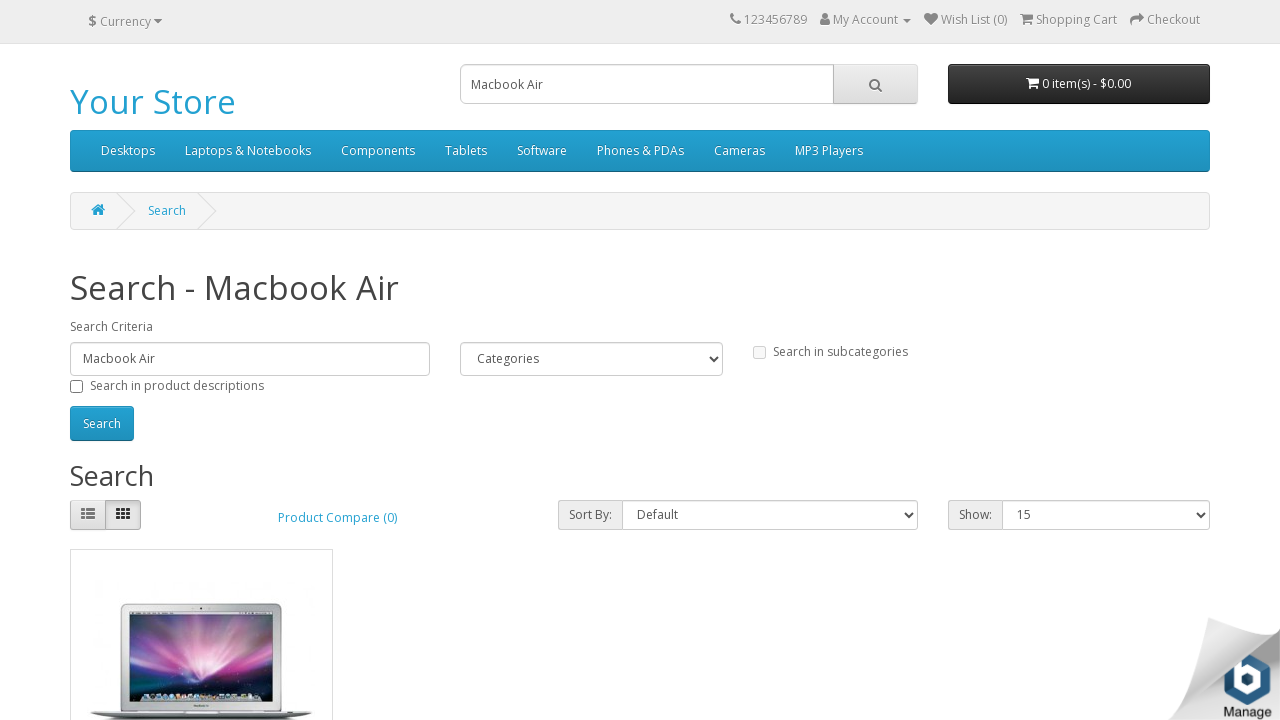